Adds a first todo item "Refit bedroom" and verifies it appears in the list

Starting URL: https://example.cypress.io/todo

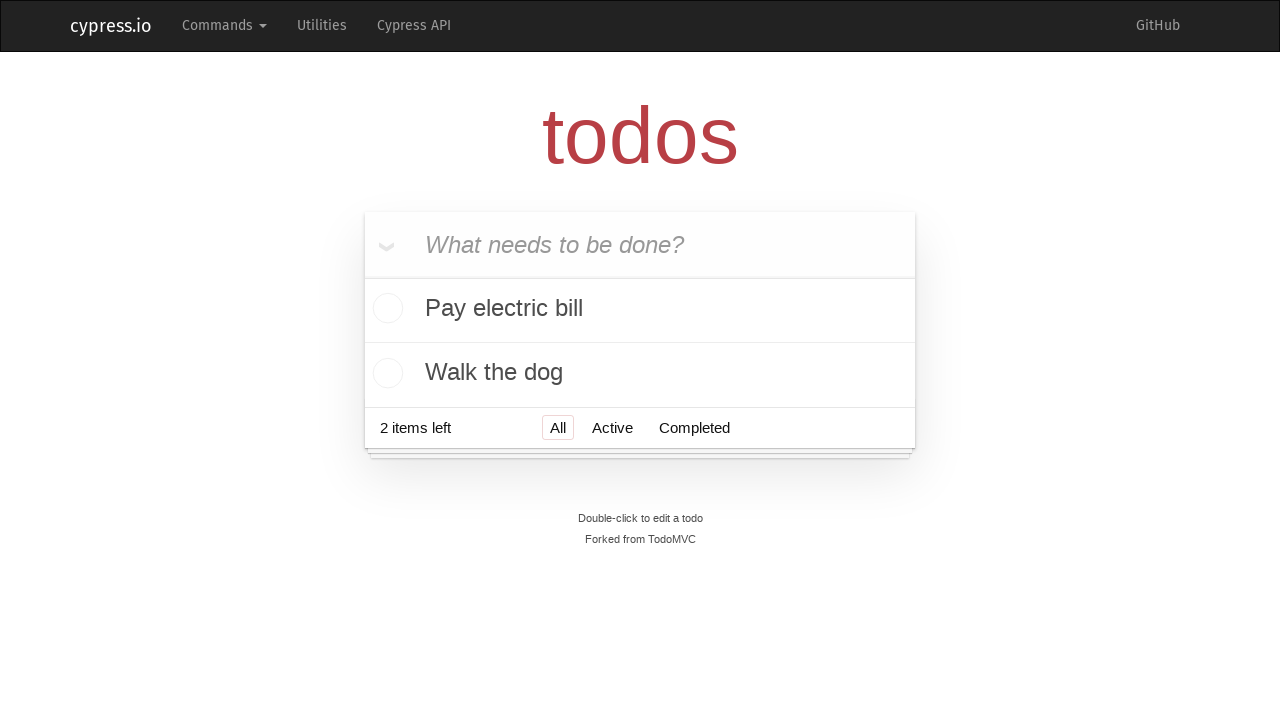

Filled new todo input with 'Refit bedroom' on .new-todo
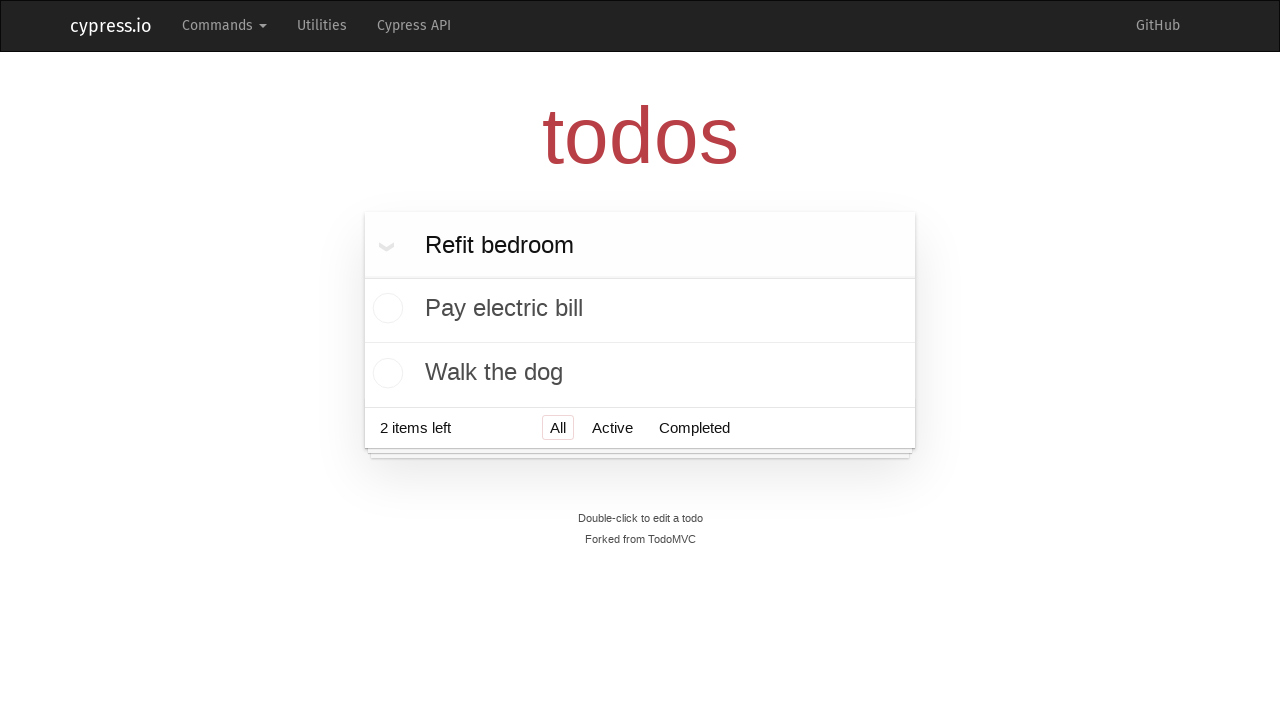

Pressed Enter to submit the todo item on .new-todo
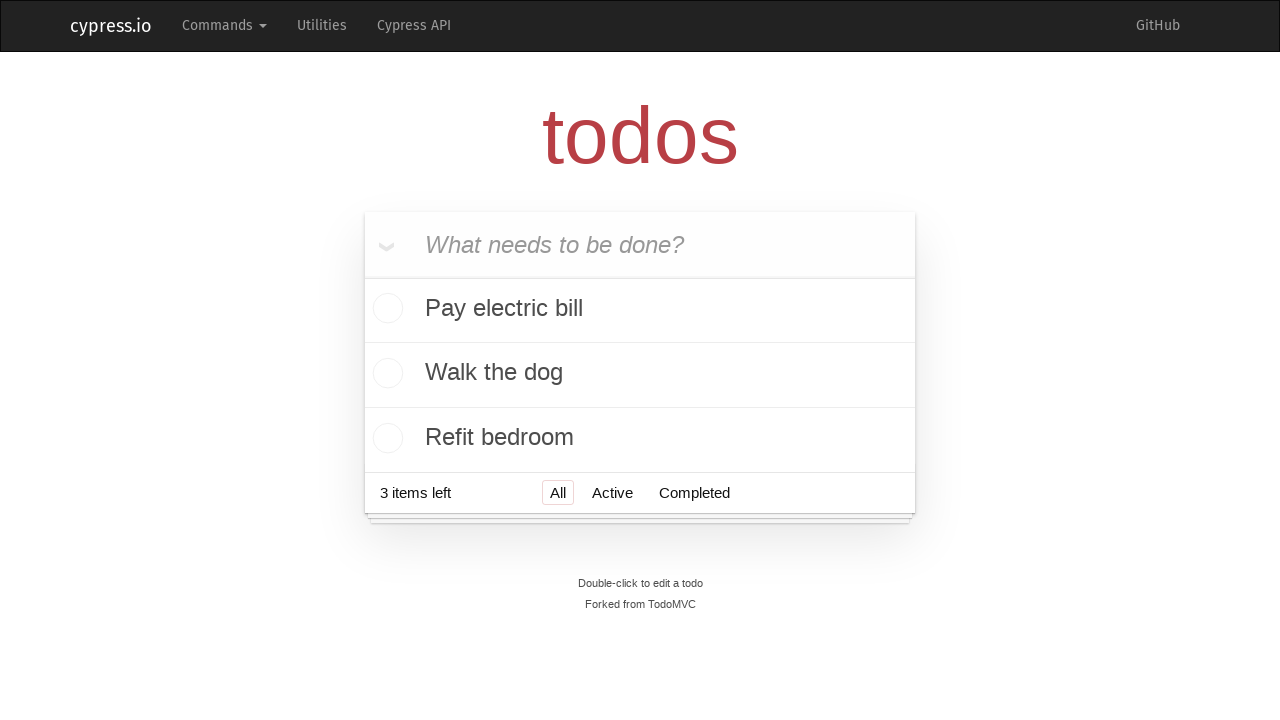

Verified that 'Refit bedroom' appears in the todo list
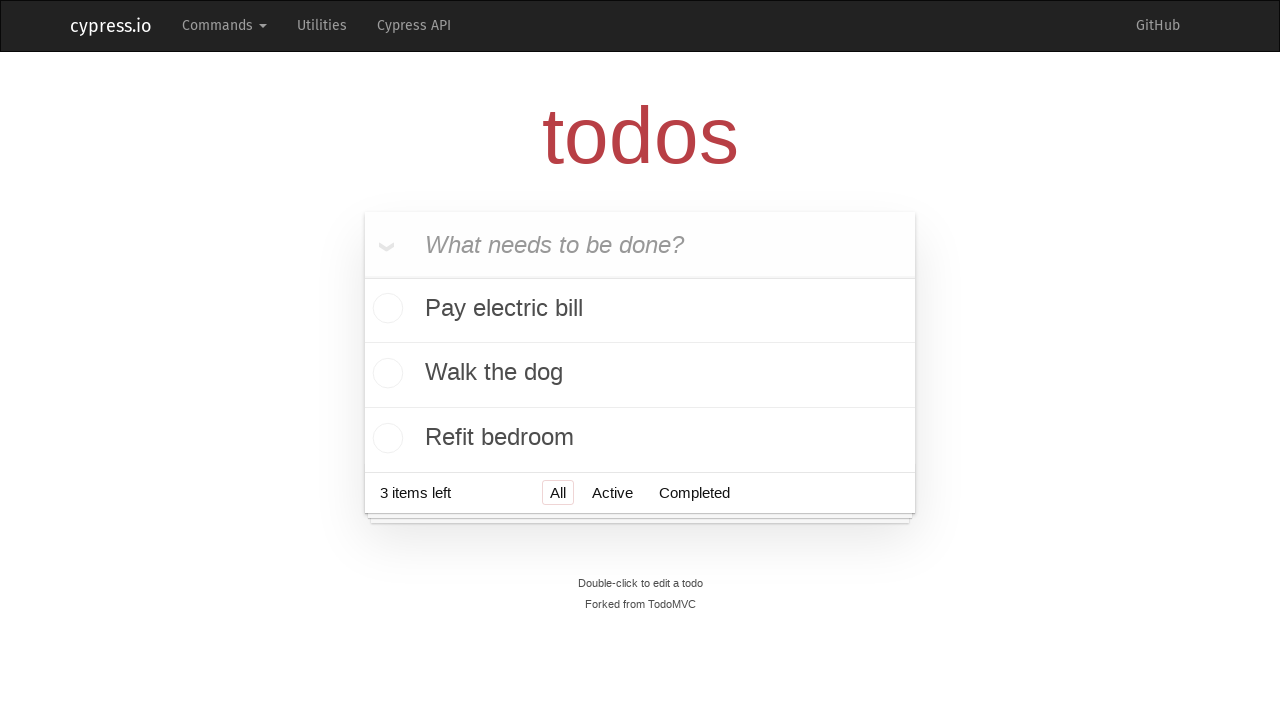

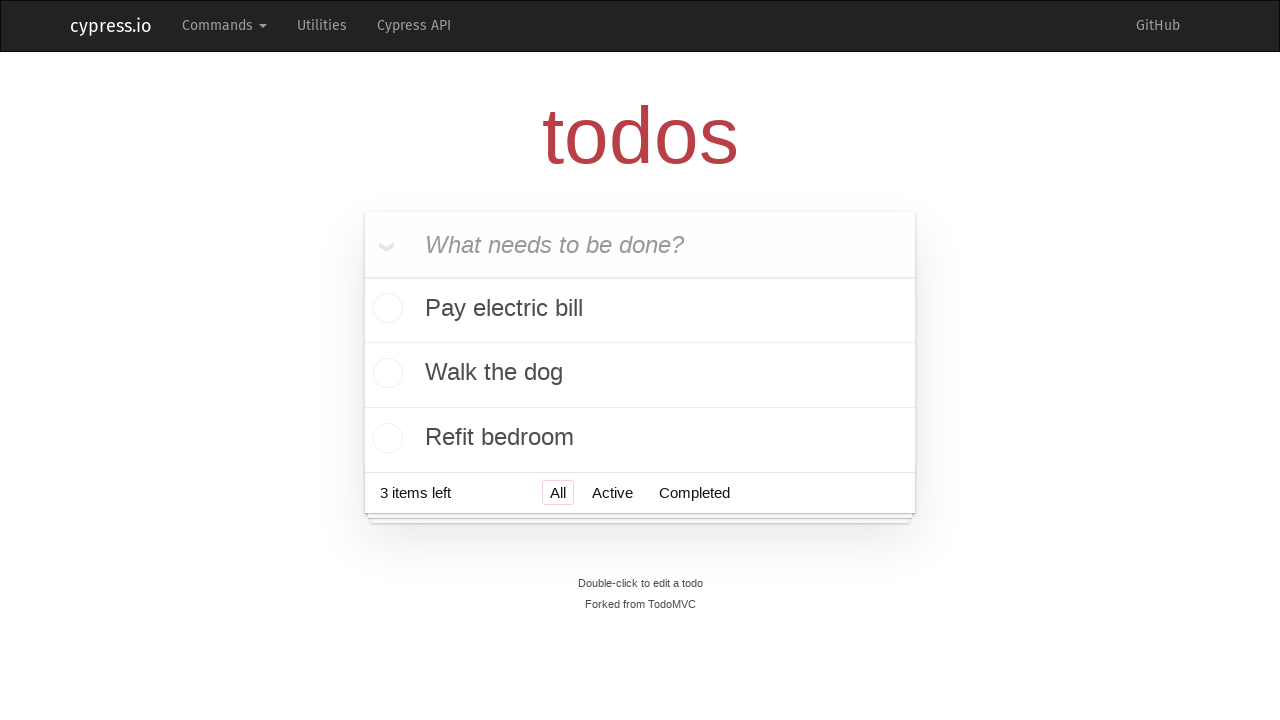